Tests that entering an empty string while editing removes the todo item.

Starting URL: https://demo.playwright.dev/todomvc

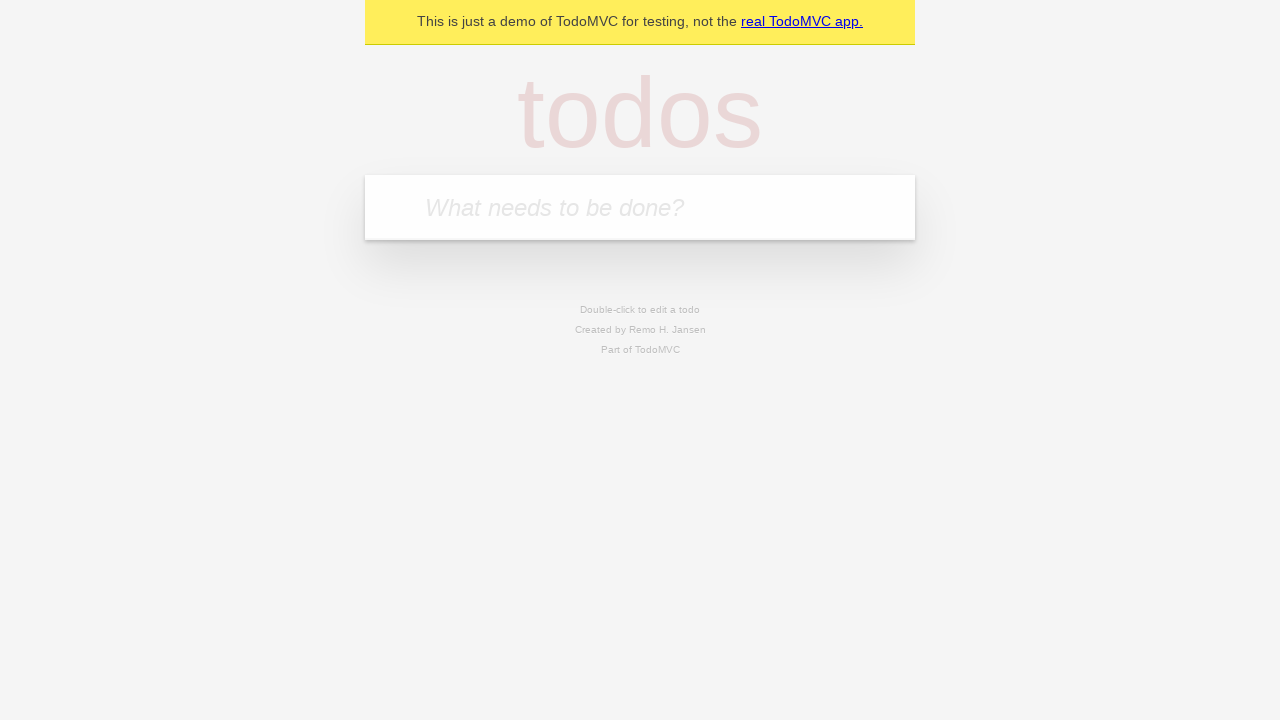

Filled todo input with 'buy some cheese' on internal:attr=[placeholder="What needs to be done?"i]
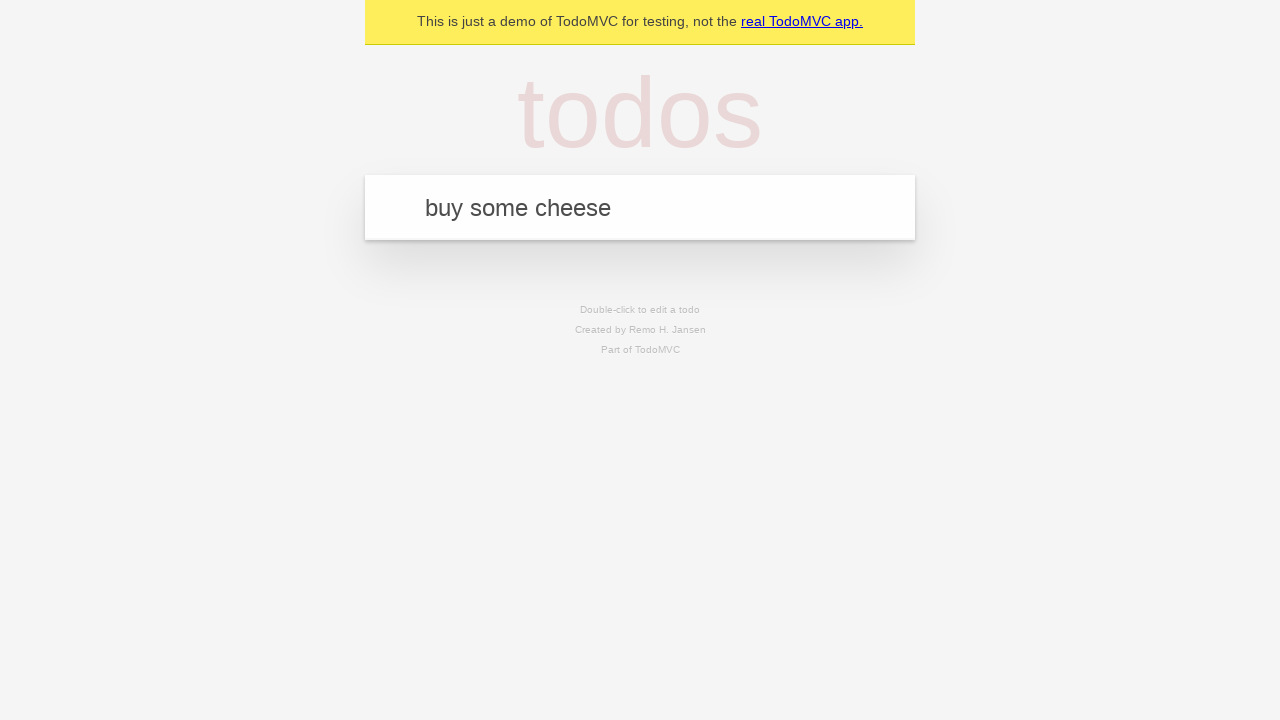

Pressed Enter to create first todo on internal:attr=[placeholder="What needs to be done?"i]
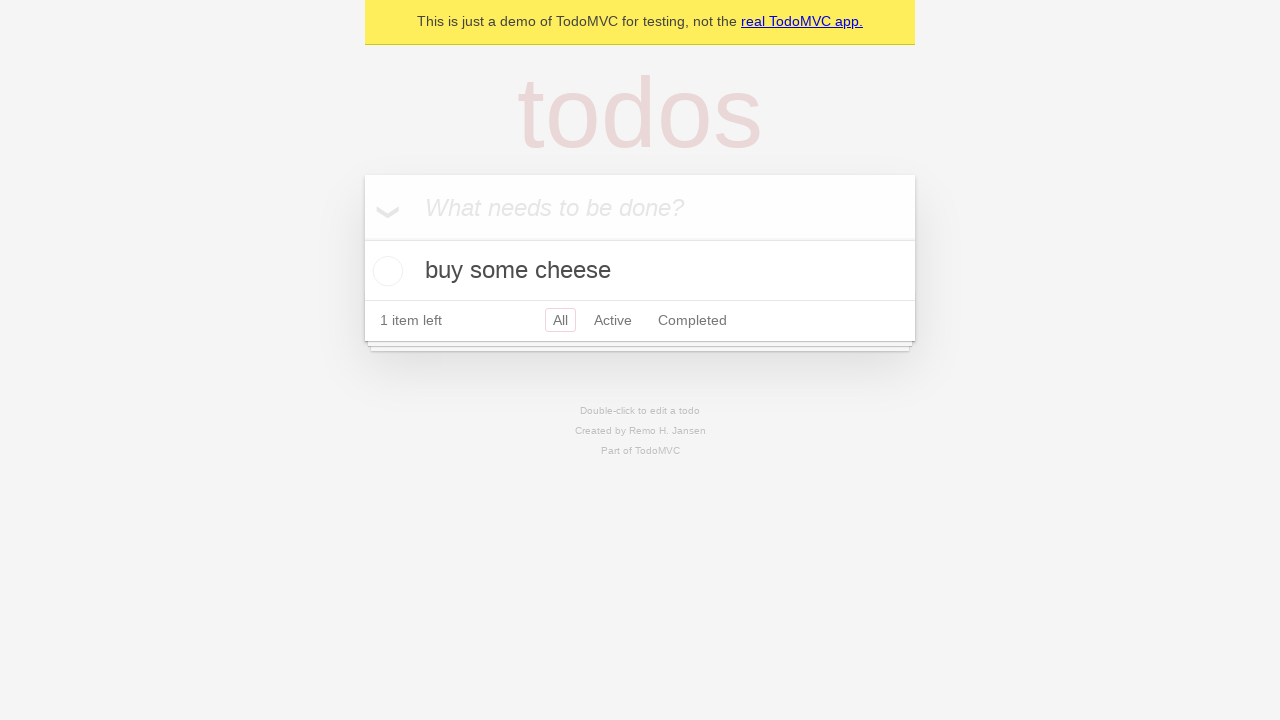

Filled todo input with 'feed the cat' on internal:attr=[placeholder="What needs to be done?"i]
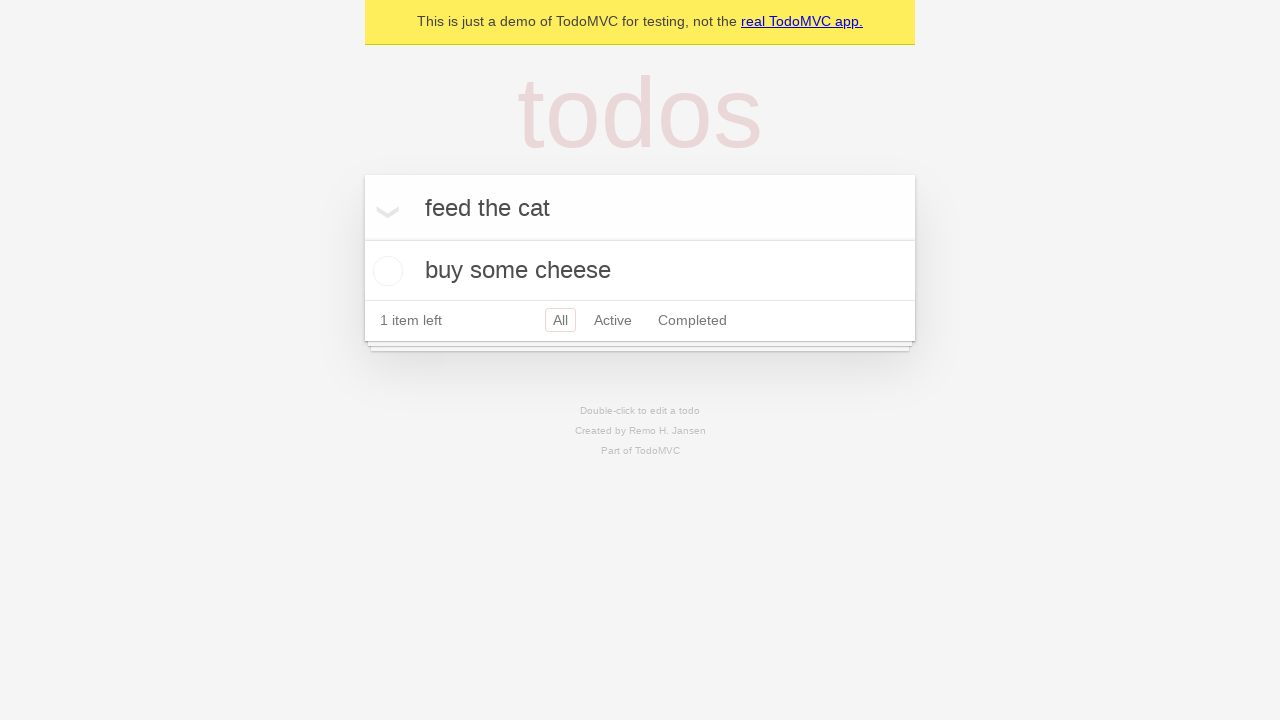

Pressed Enter to create second todo on internal:attr=[placeholder="What needs to be done?"i]
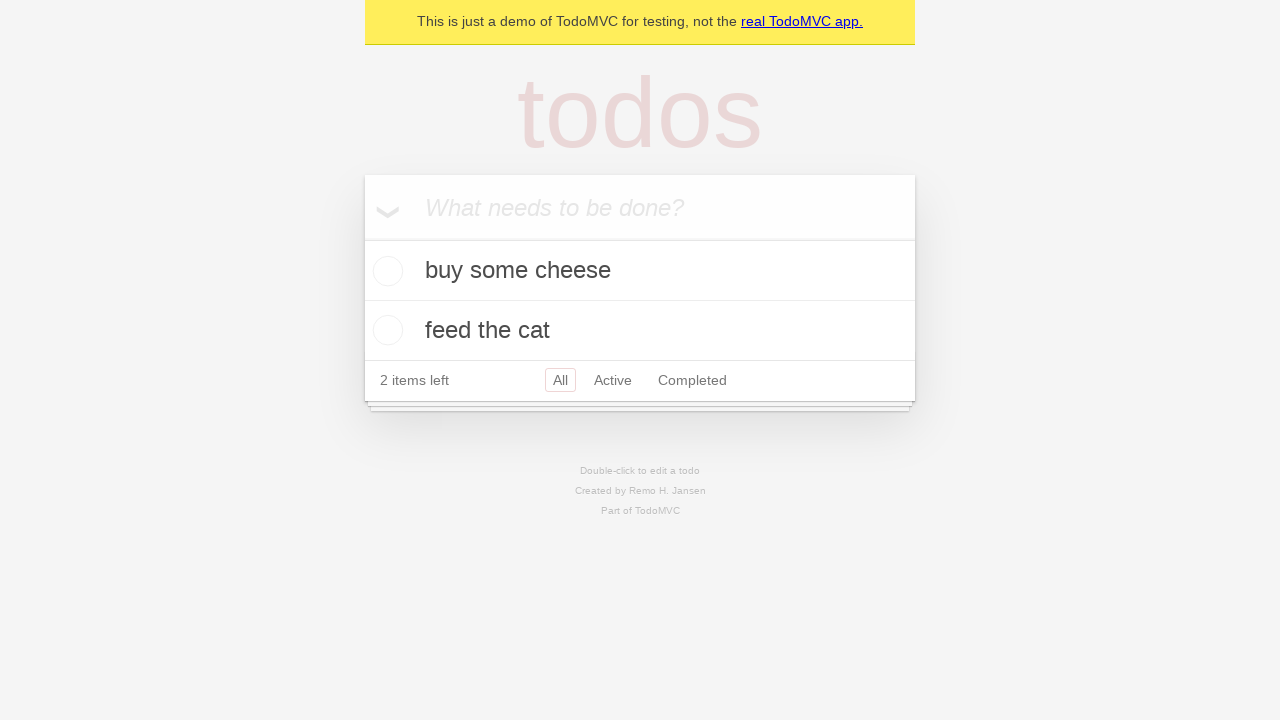

Filled todo input with 'book a doctors appointment' on internal:attr=[placeholder="What needs to be done?"i]
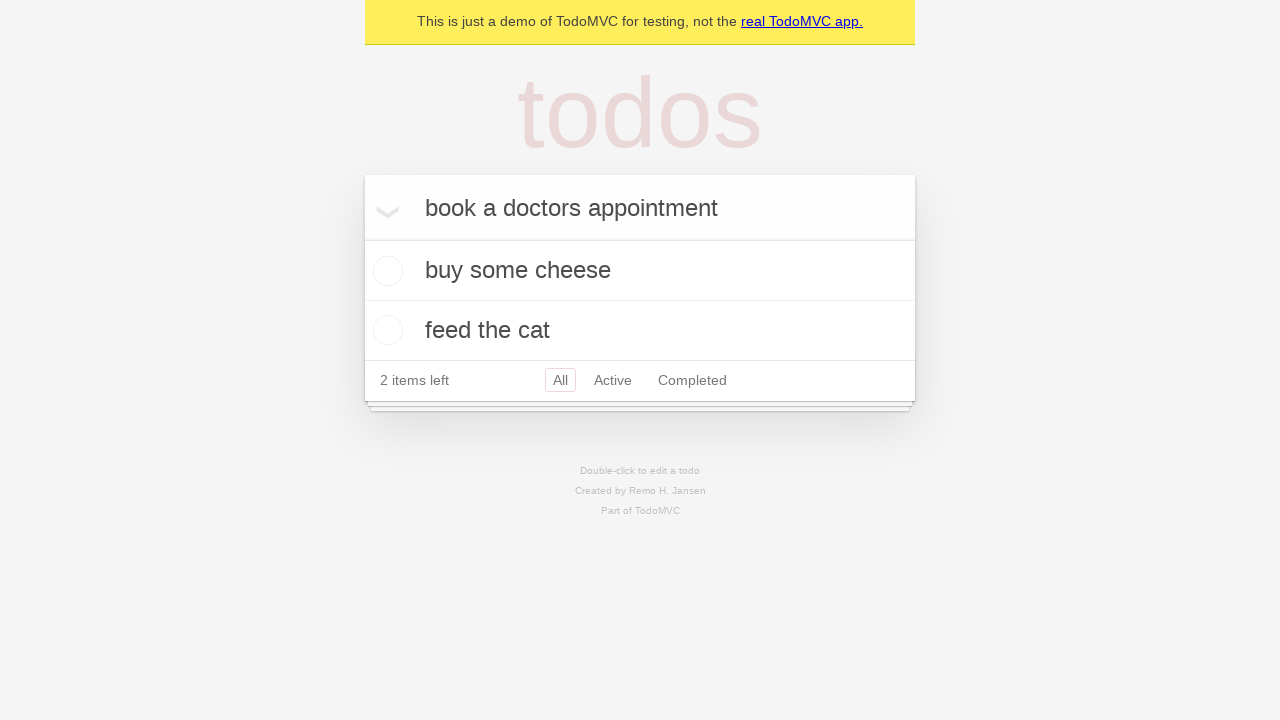

Pressed Enter to create third todo on internal:attr=[placeholder="What needs to be done?"i]
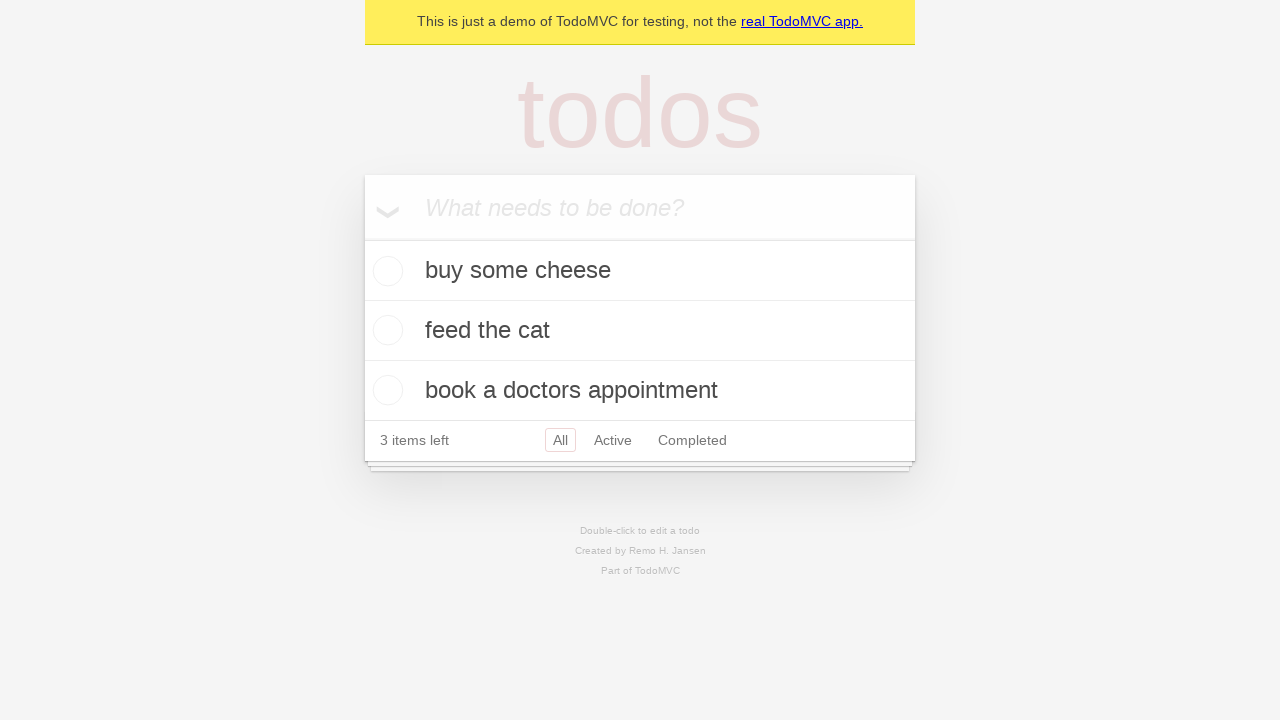

Double-clicked second todo item to enter edit mode at (640, 331) on internal:testid=[data-testid="todo-item"s] >> nth=1
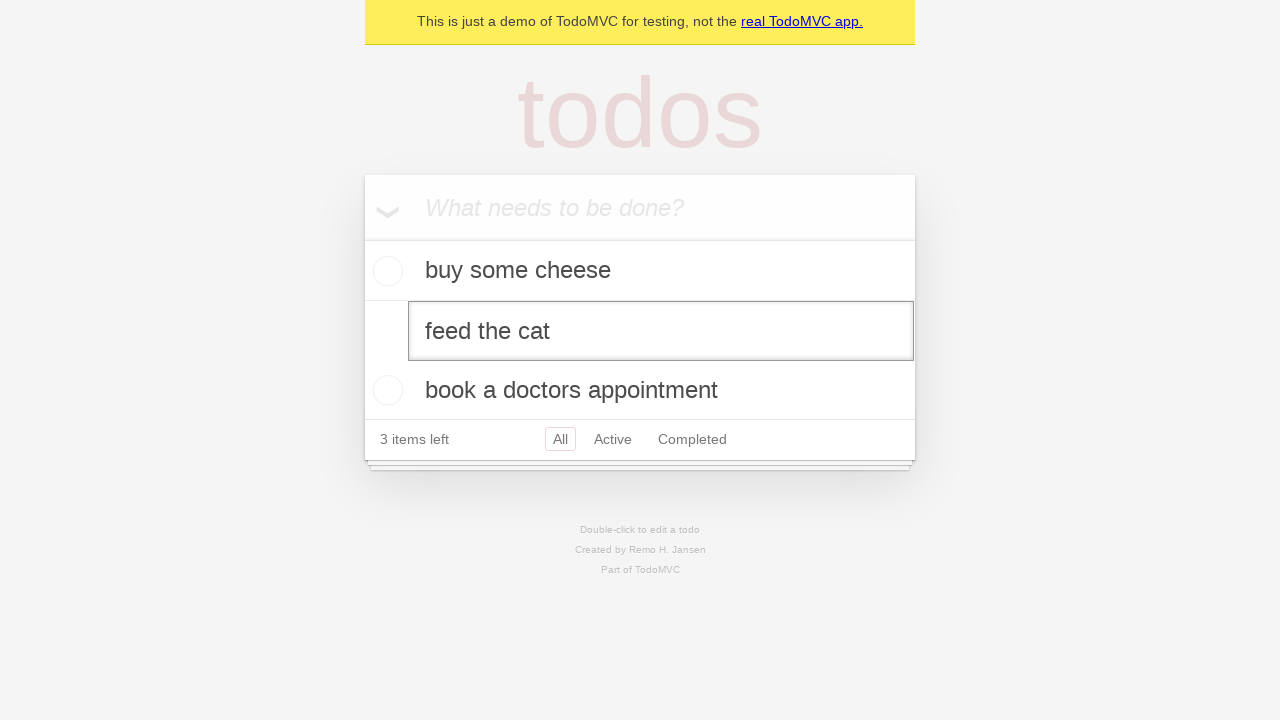

Cleared the text in the edit field on internal:testid=[data-testid="todo-item"s] >> nth=1 >> internal:role=textbox[nam
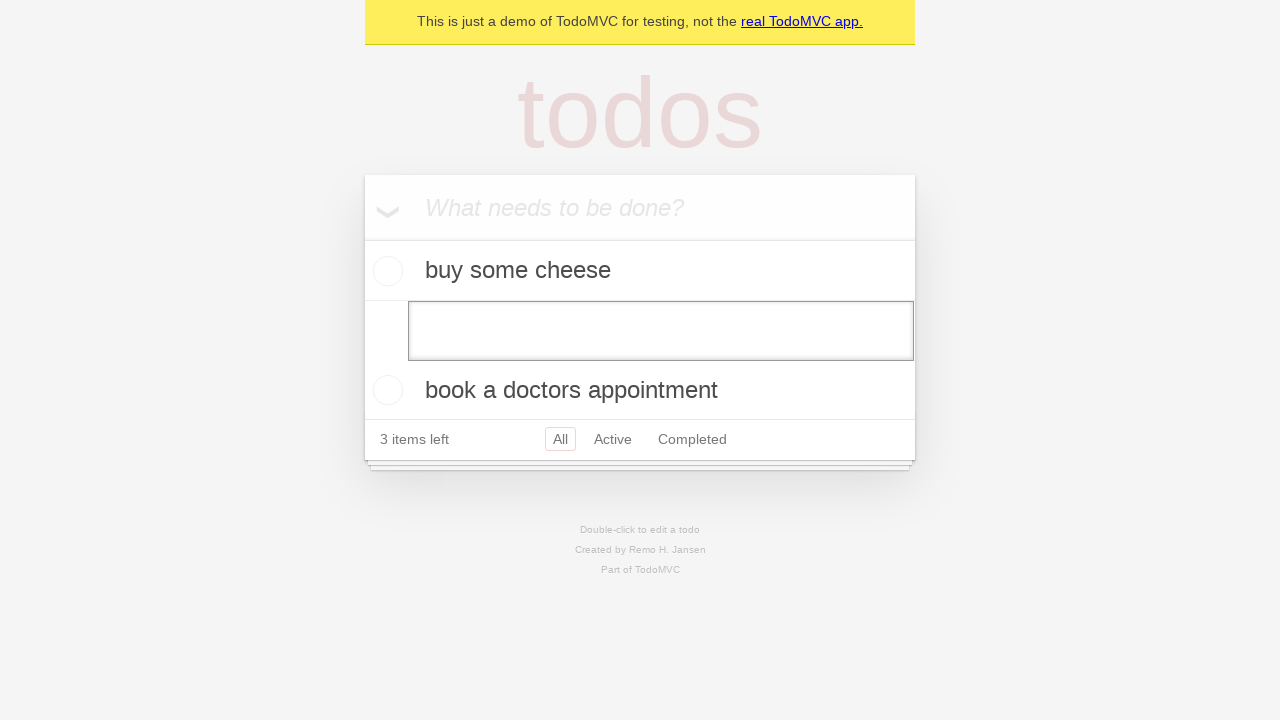

Pressed Enter to confirm empty string, removing the todo item on internal:testid=[data-testid="todo-item"s] >> nth=1 >> internal:role=textbox[nam
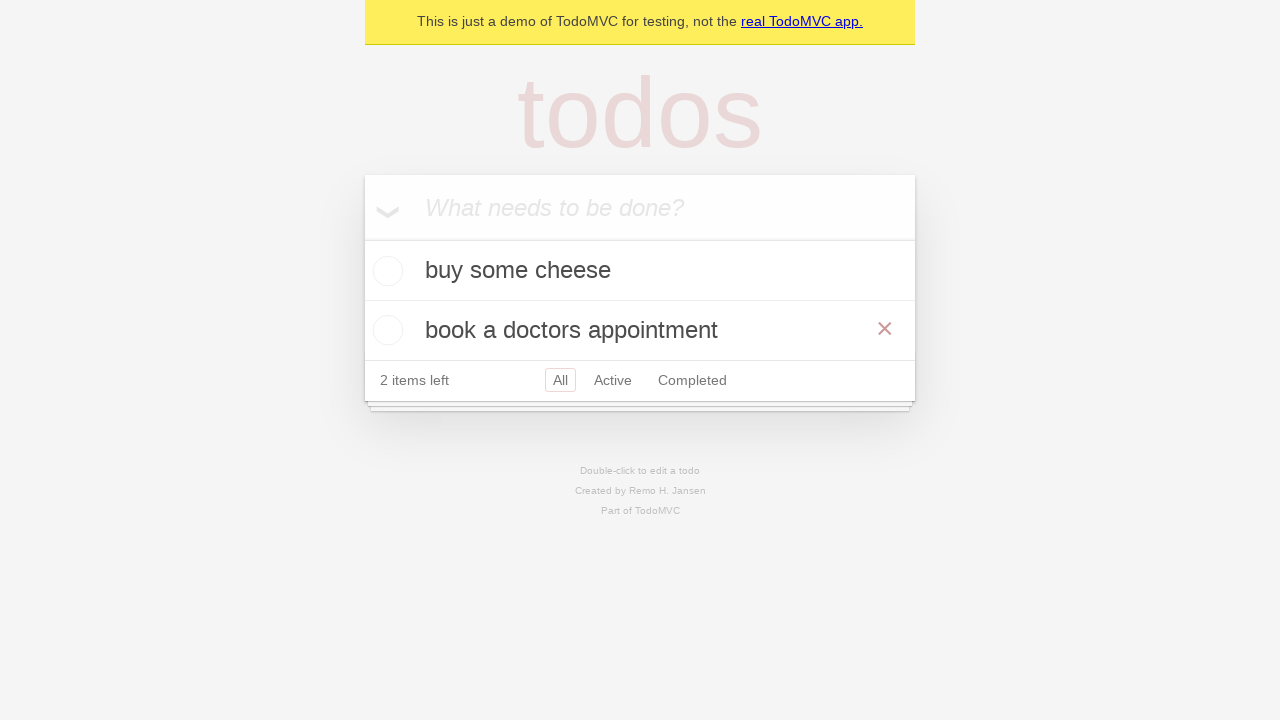

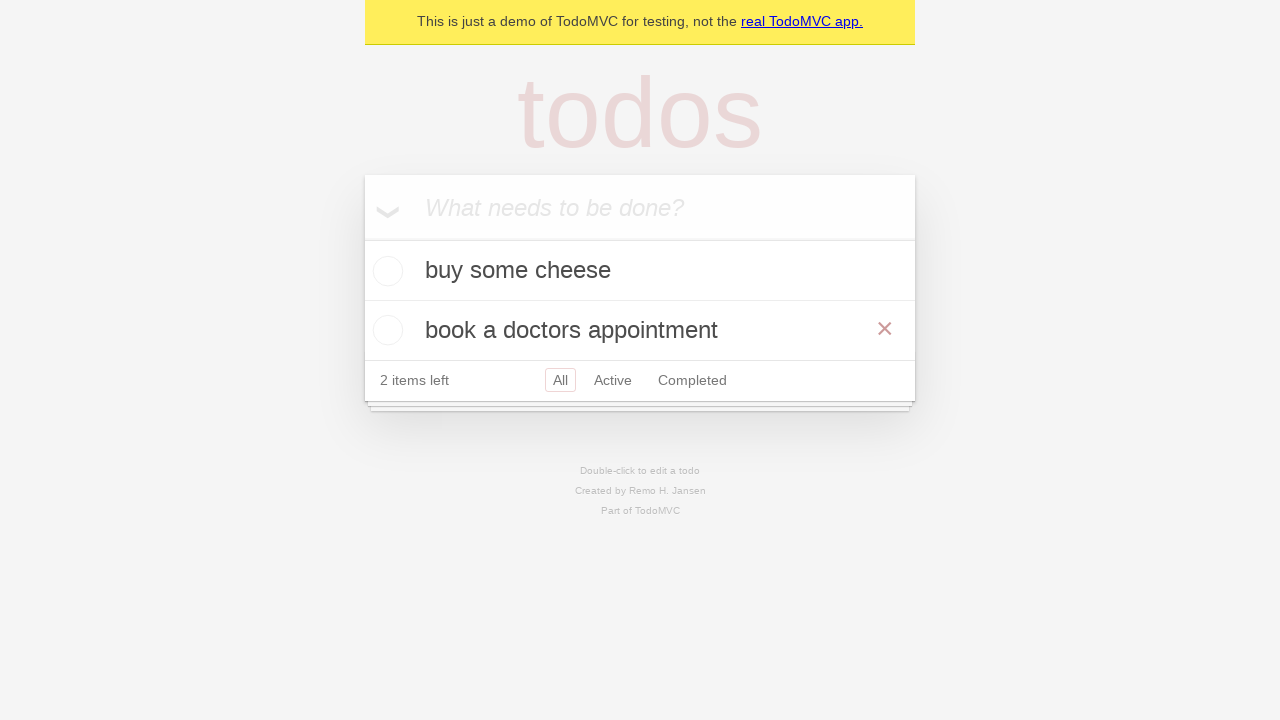